Tests JavaScript confirm dialog handling by clicking a link that triggers a confirm dialog and dismissing it

Starting URL: https://www.selenium.dev/zh-cn/documentation/webdriver/js_alerts_prompts_and_confirmations/

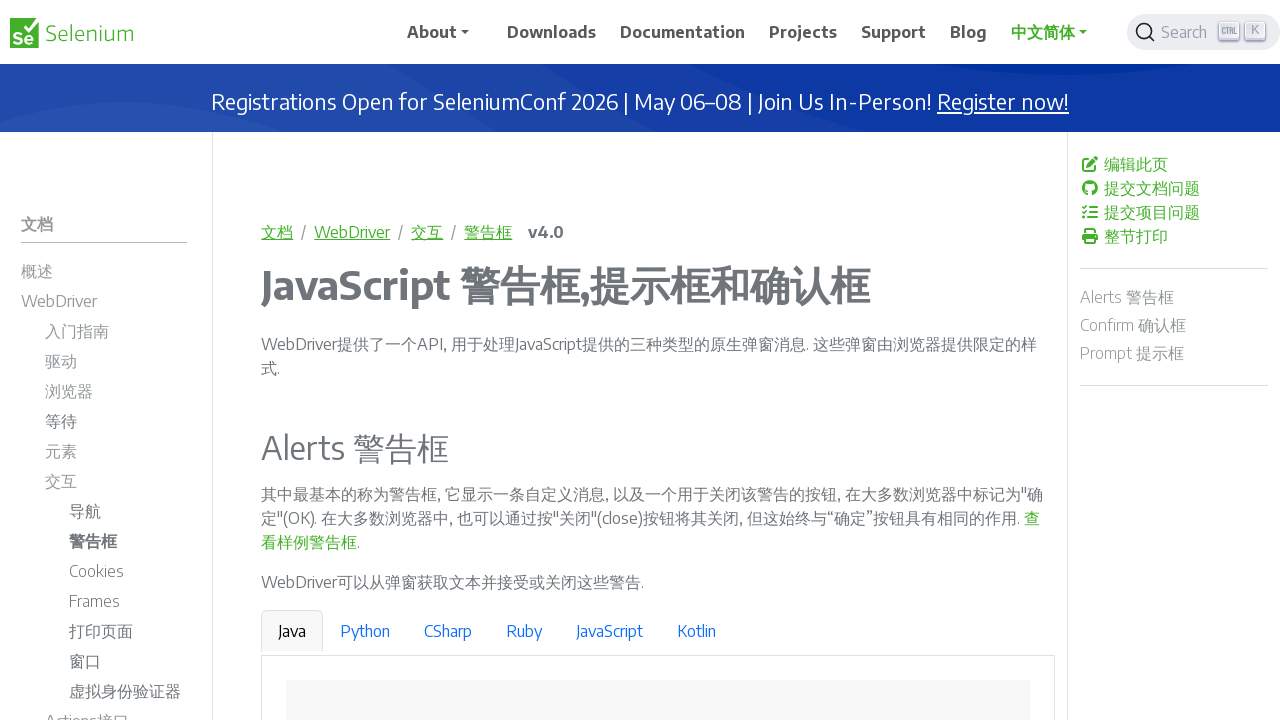

Clicked link to trigger confirm dialog at (748, 361) on text=查看样例确认框
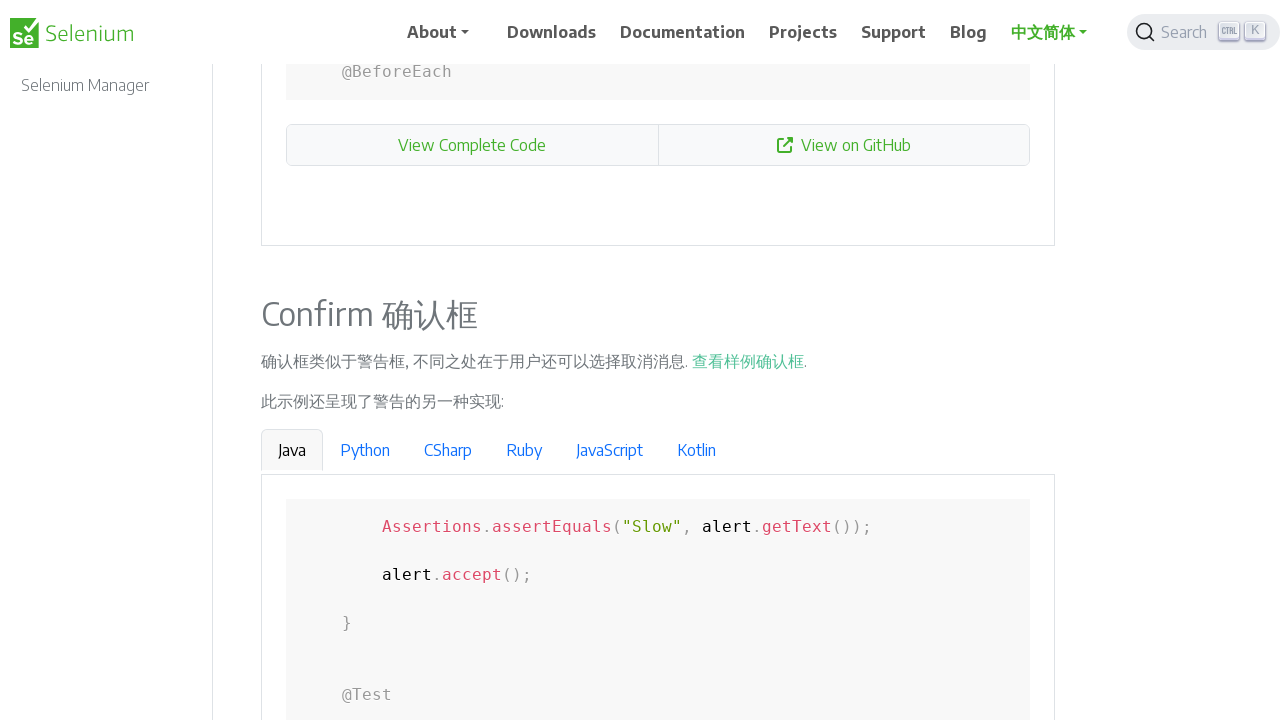

Set up dialog handler to dismiss confirm dialog
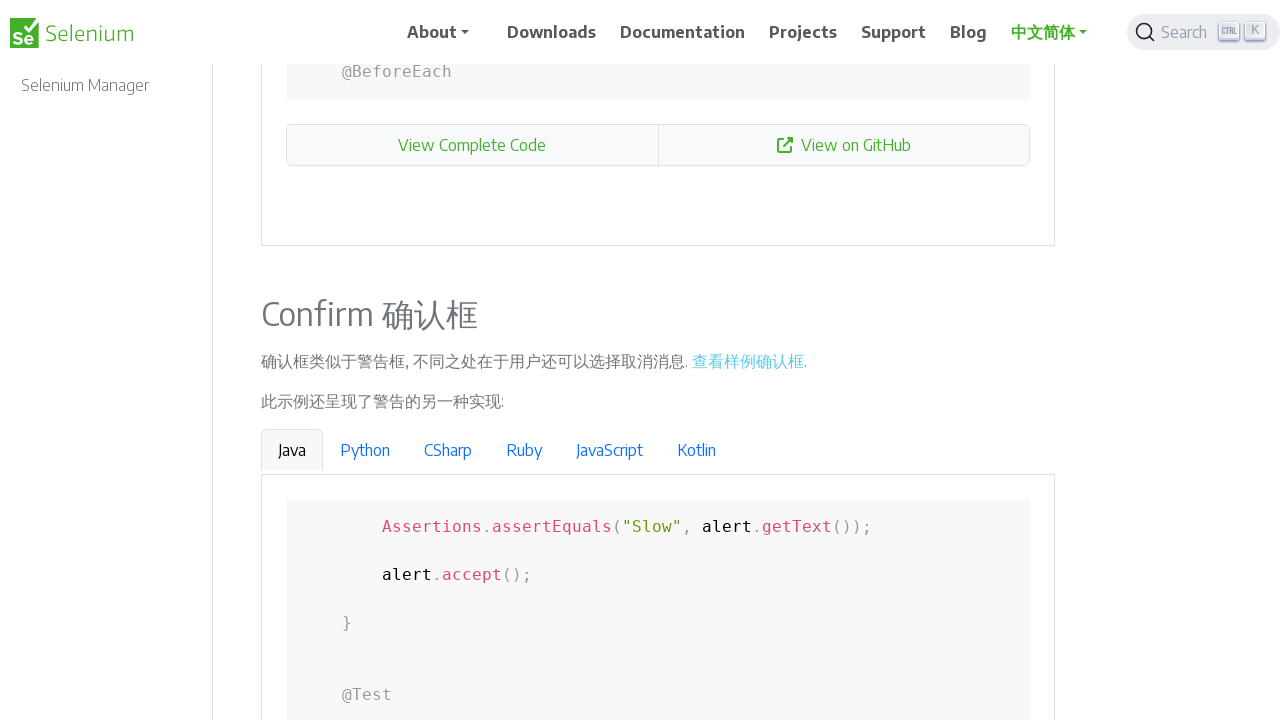

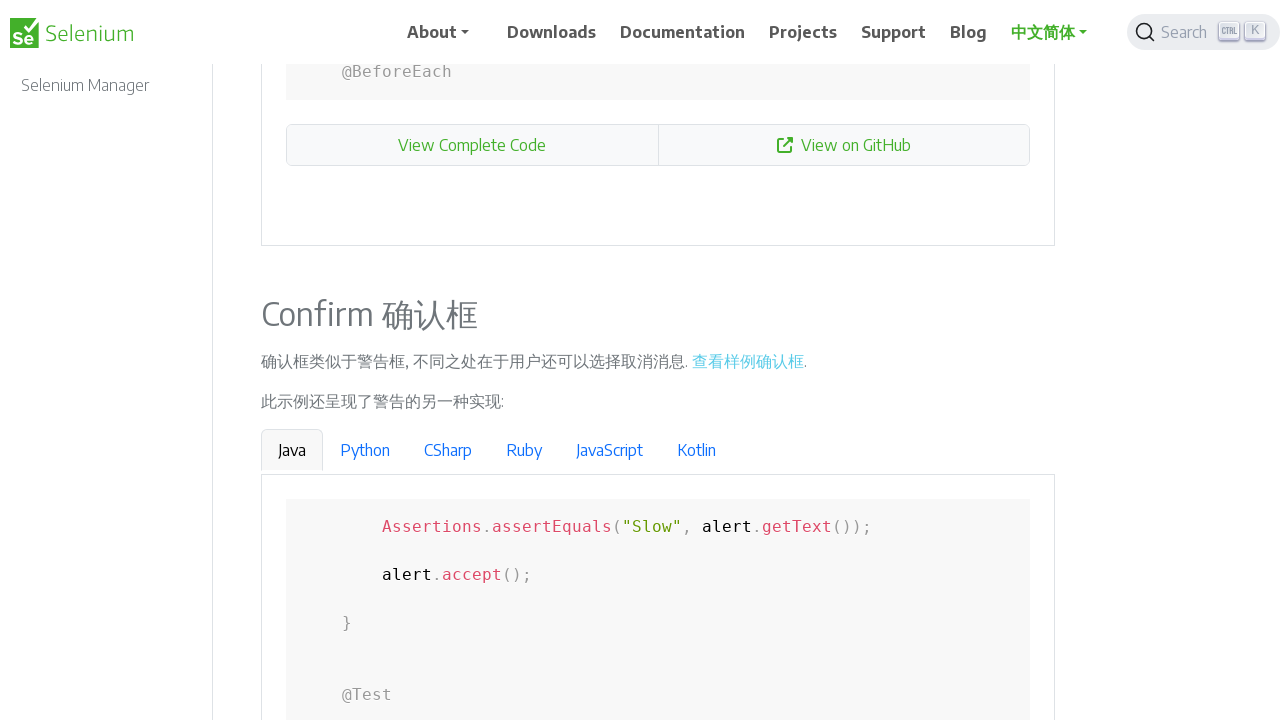